Tests the Dynamic Content page by verifying that images and paragraph content change when the page is reloaded, demonstrating dynamic content behavior.

Starting URL: https://the-internet.herokuapp.com/dynamic_content

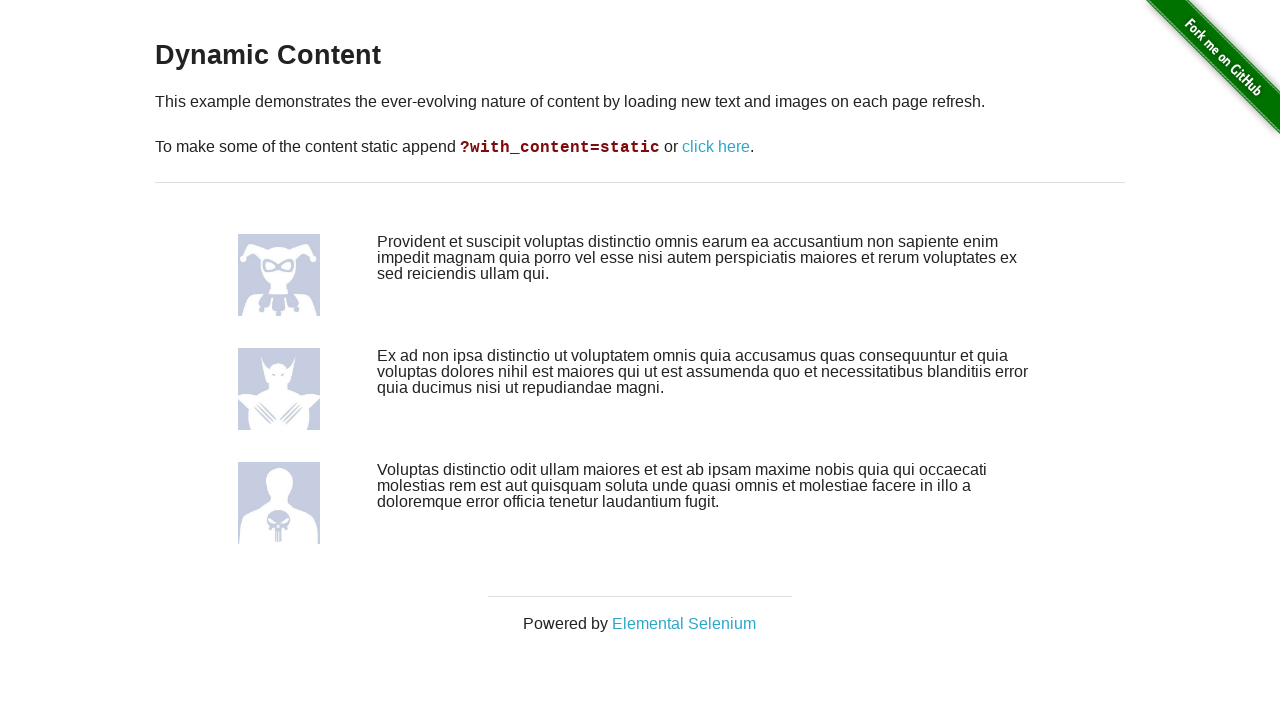

Waited for dynamic content images to be visible
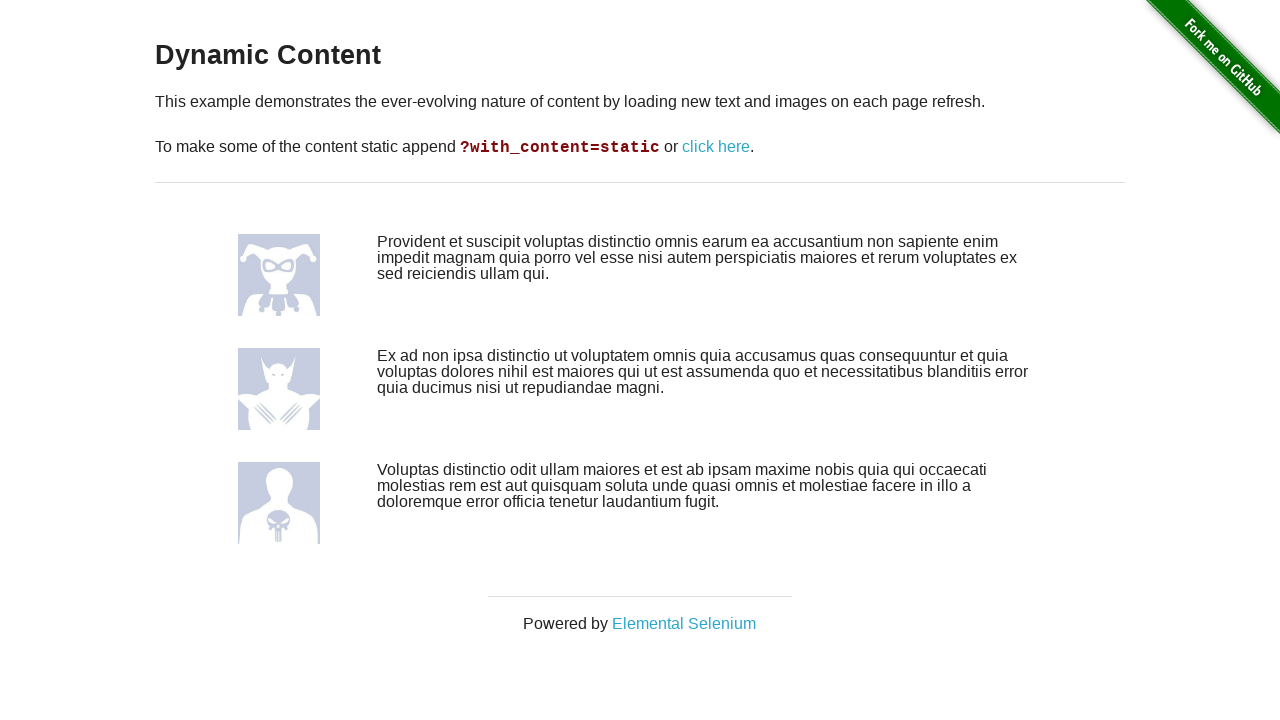

Retrieved all image elements before reload
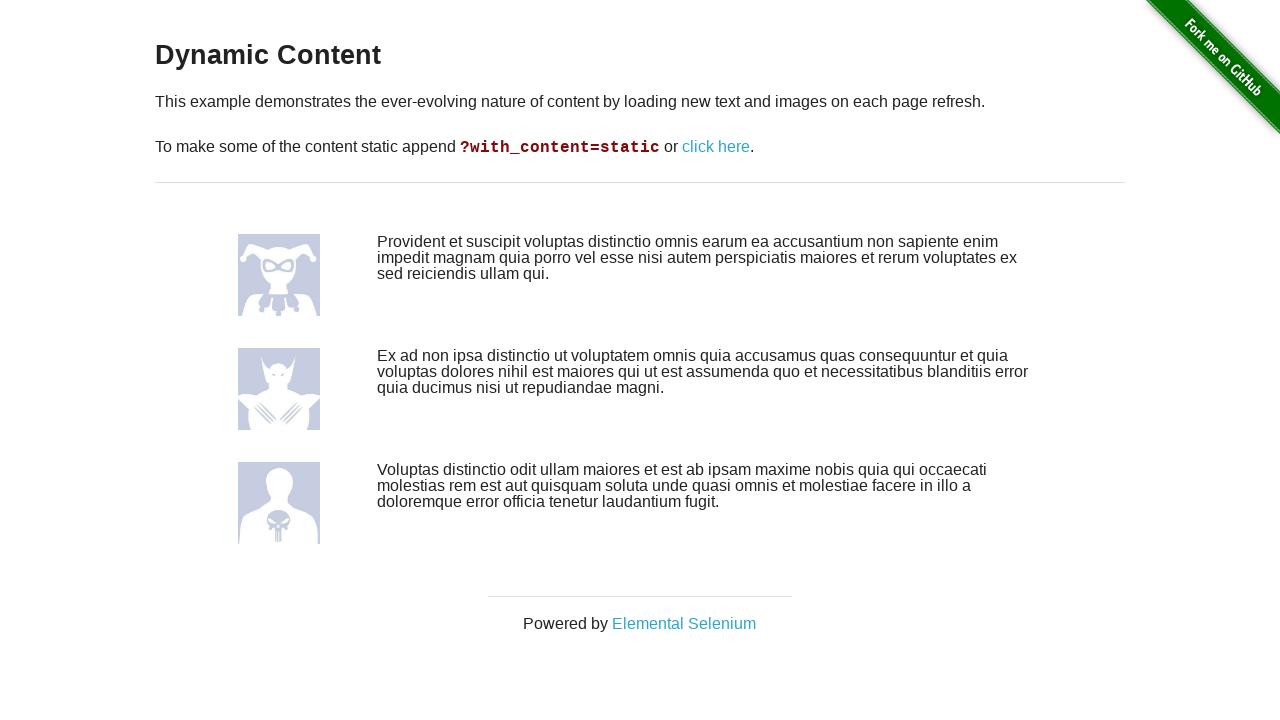

Extracted image sources before reload
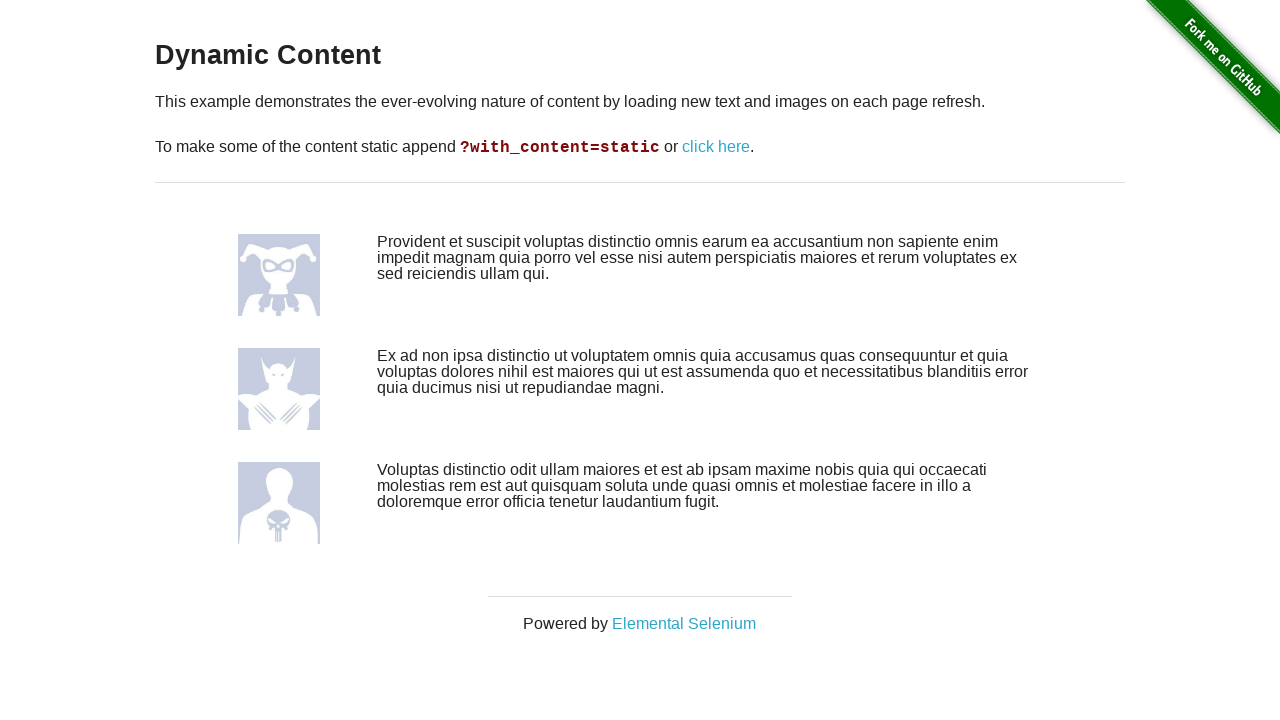

Retrieved all paragraph elements before reload
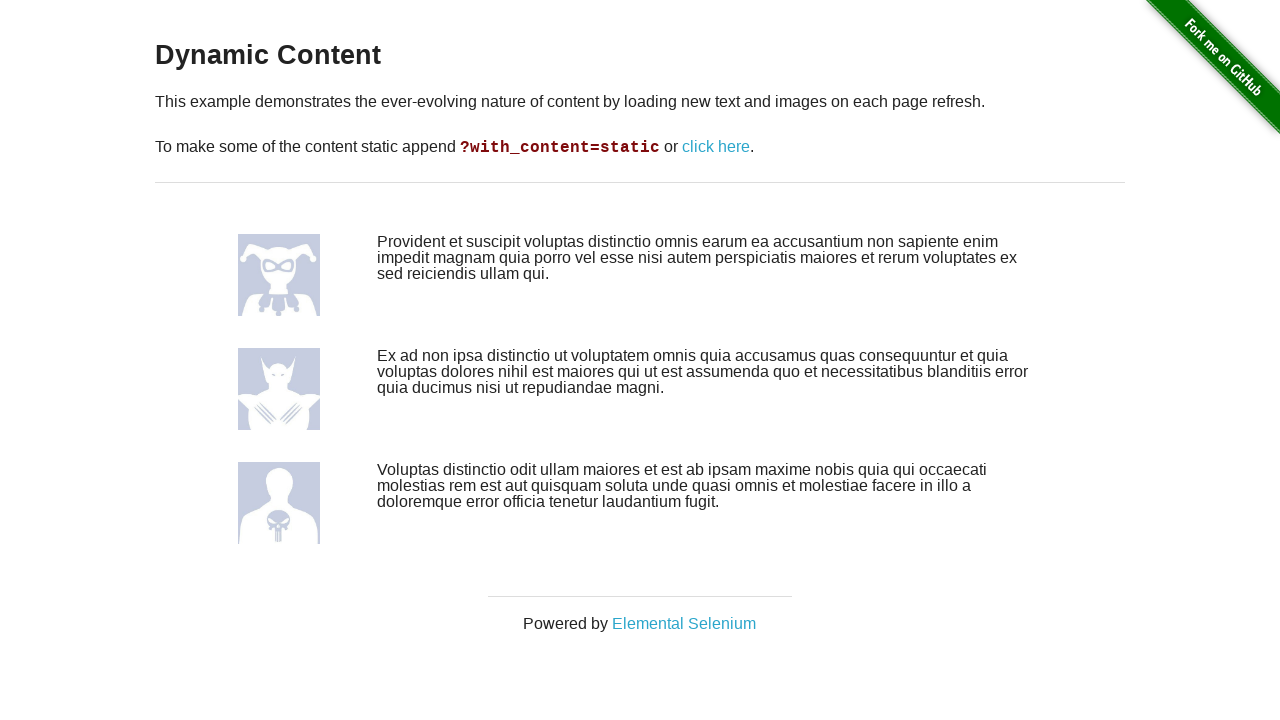

Extracted paragraph content before reload
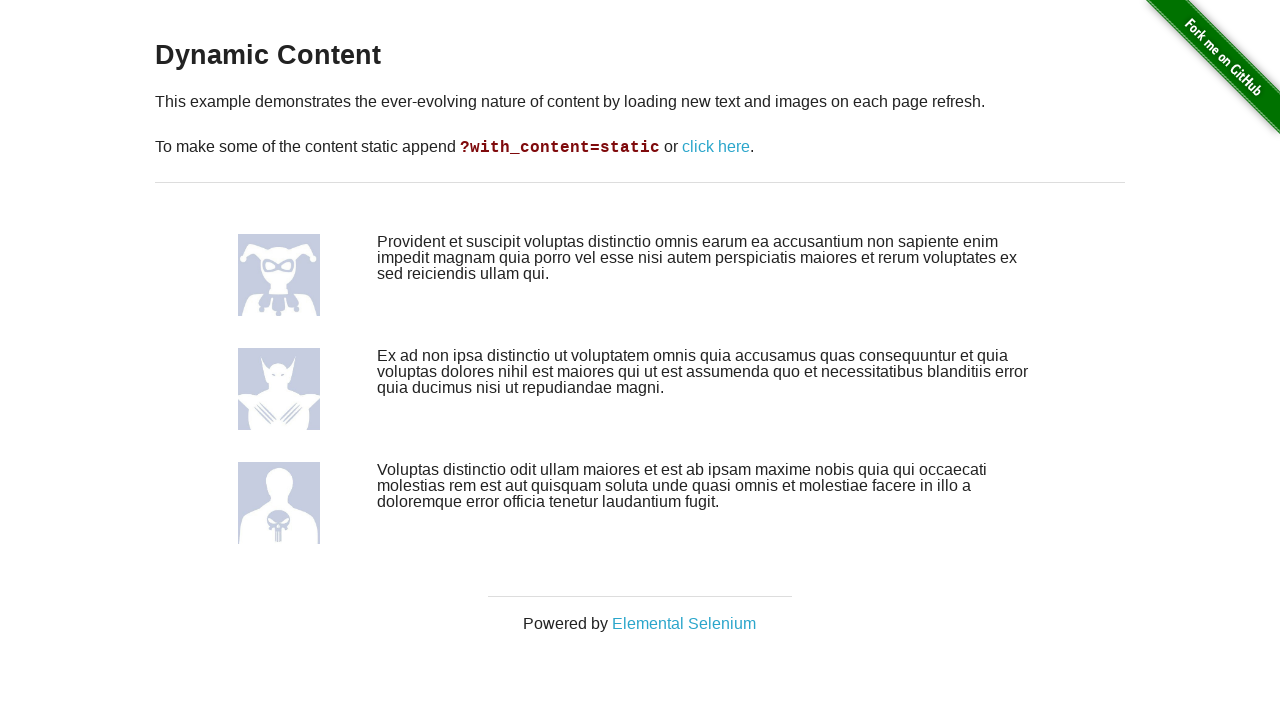

Reloaded the page to trigger dynamic content changes
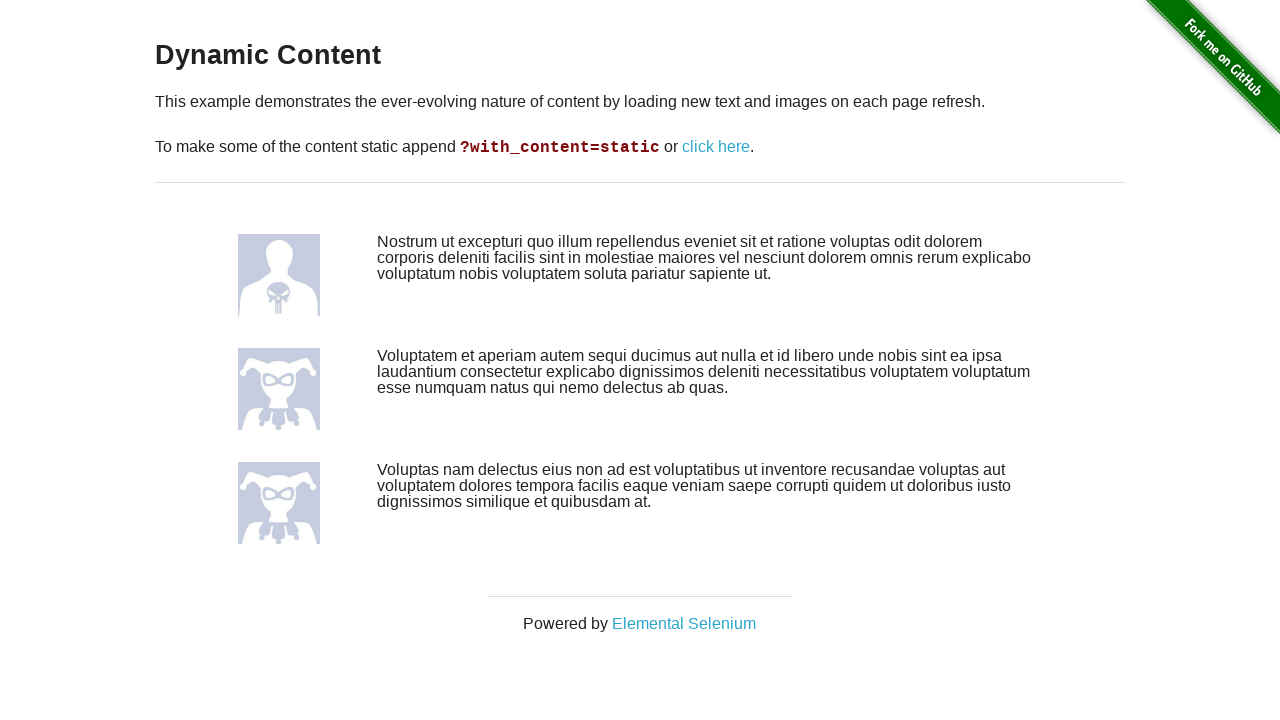

Waited for dynamic content images to be visible after reload
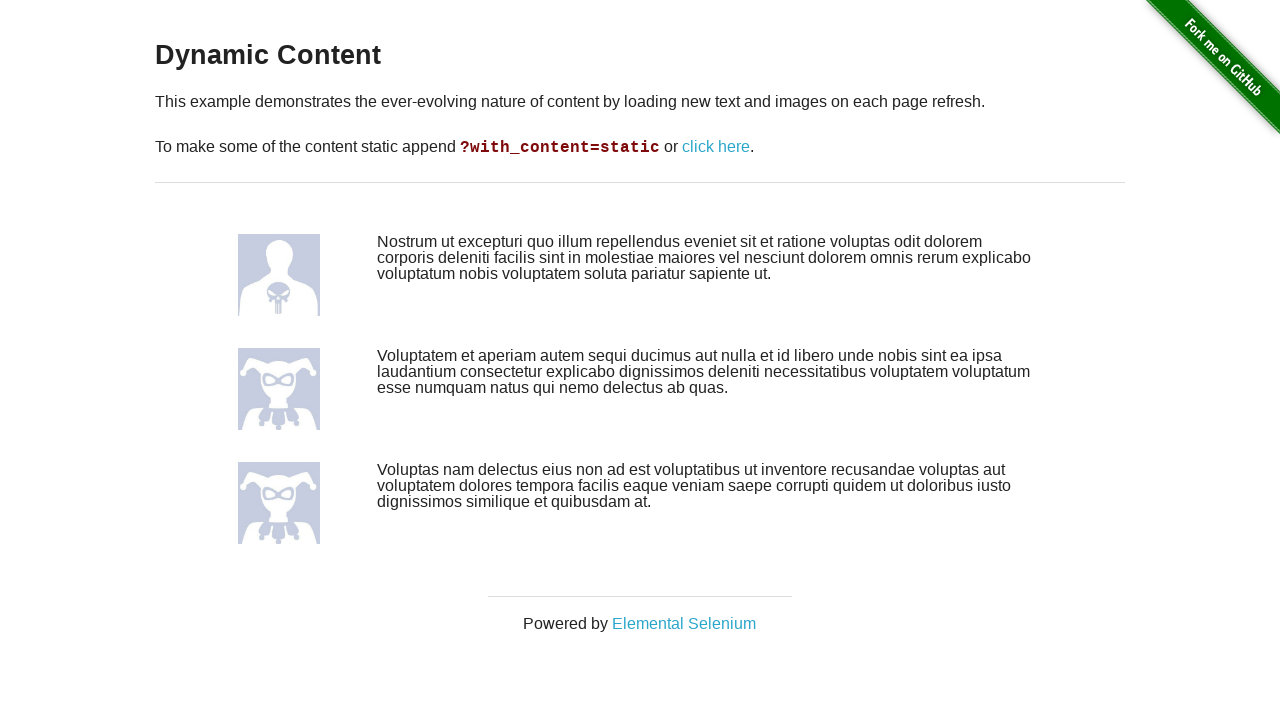

Retrieved all image elements after reload
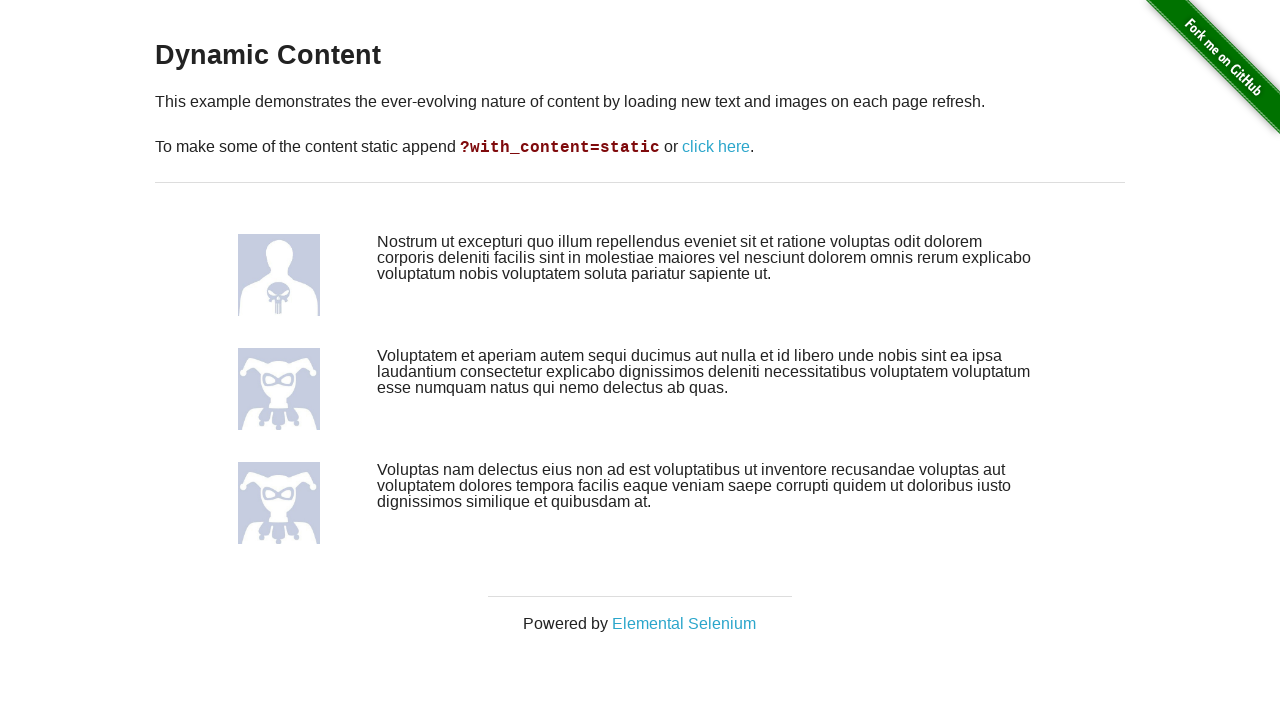

Extracted image sources after reload
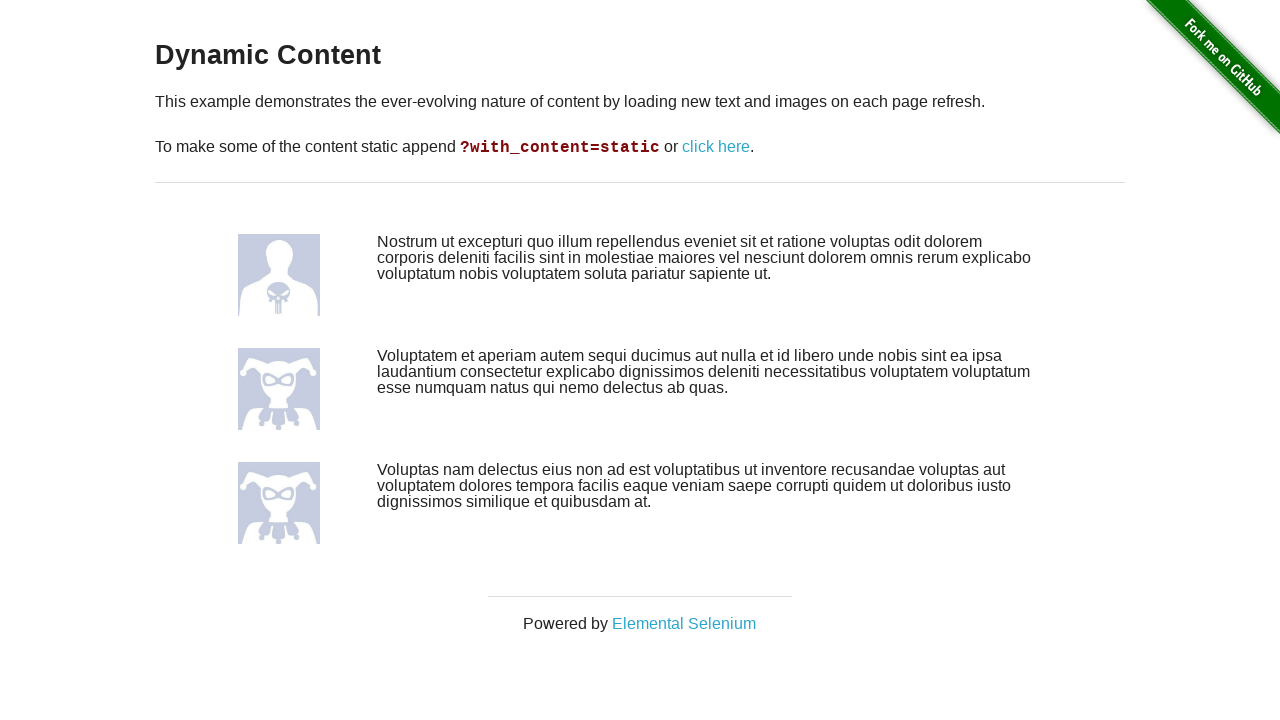

Retrieved all paragraph elements after reload
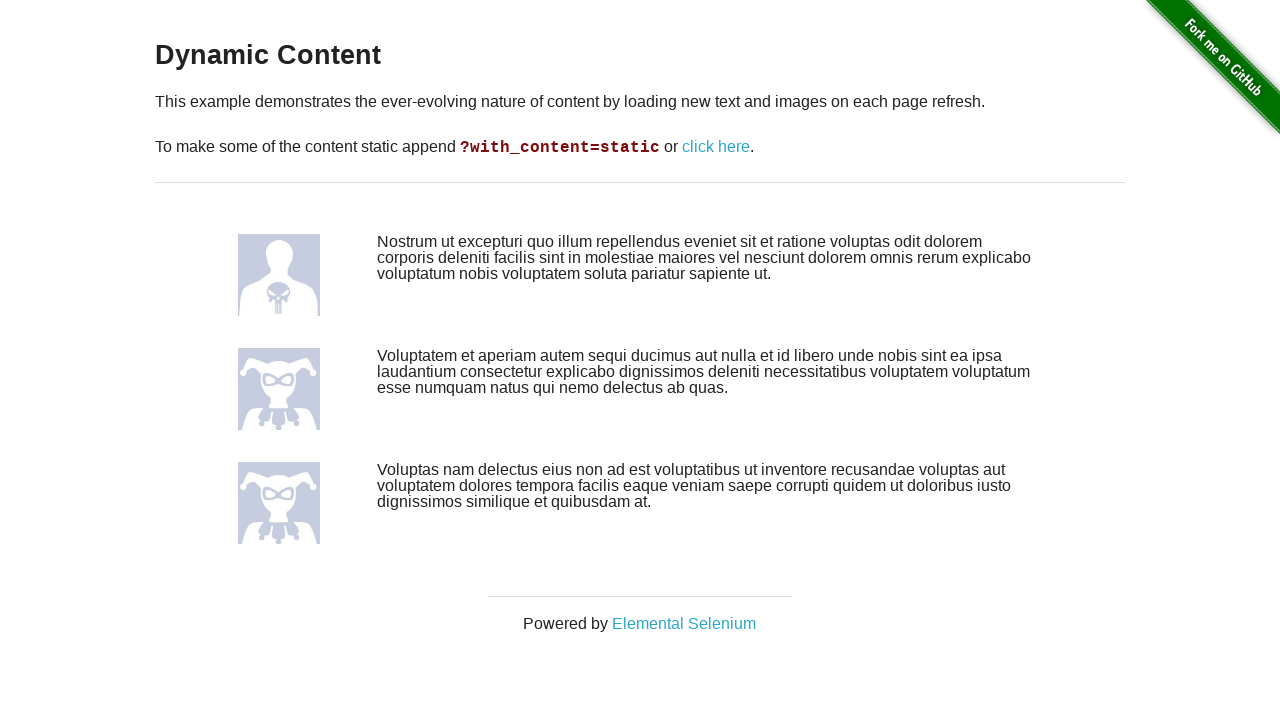

Extracted paragraph content after reload
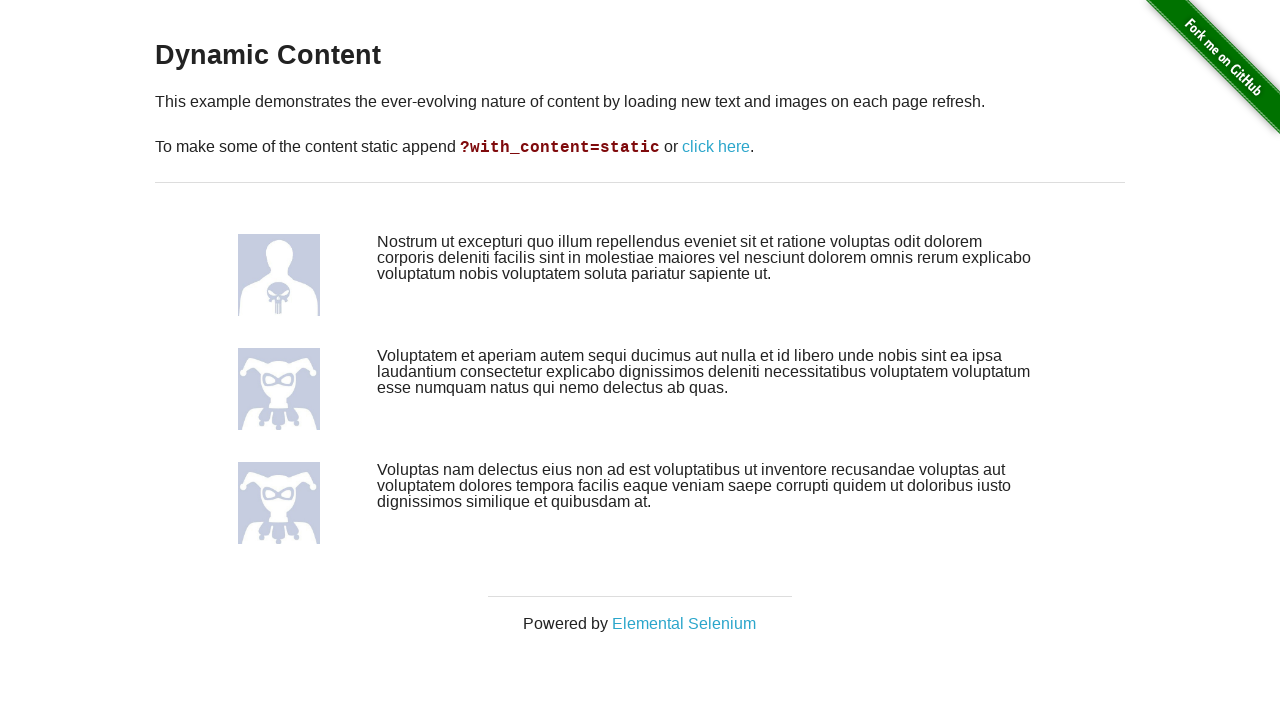

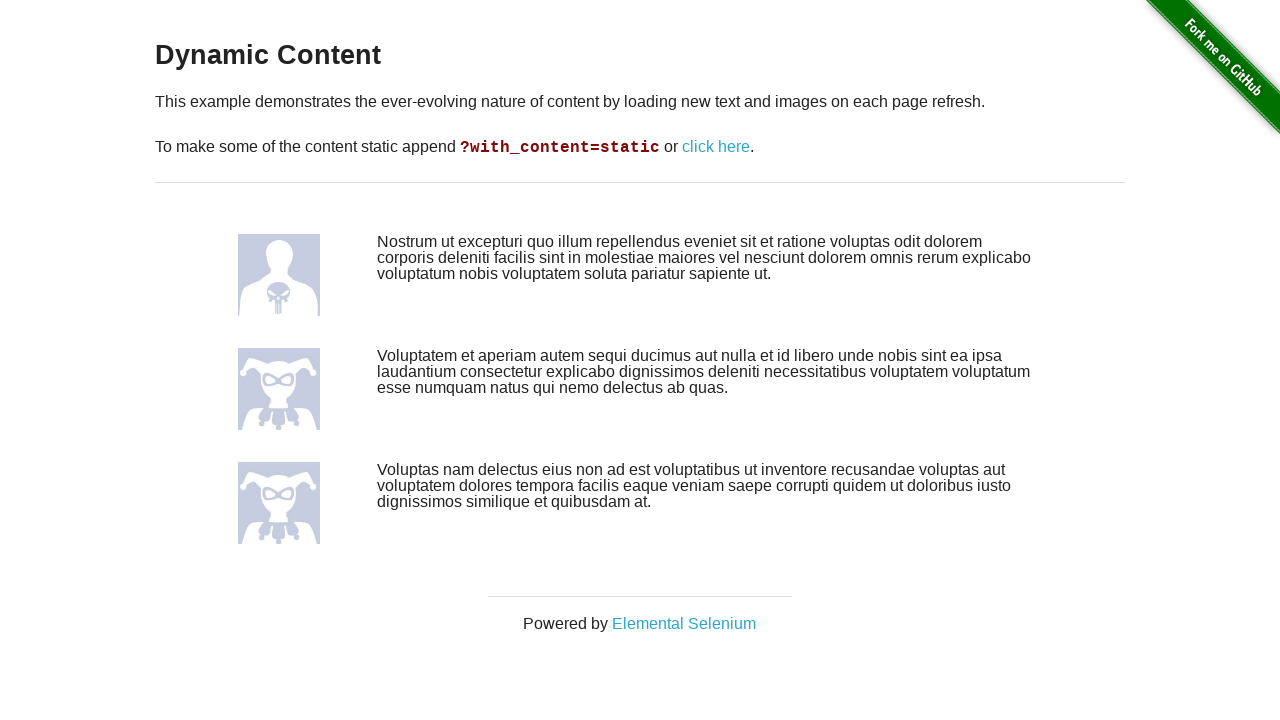